Tests login with incorrect username but correct password to verify authentication fails

Starting URL: https://katalon-demo-cura.herokuapp.com/

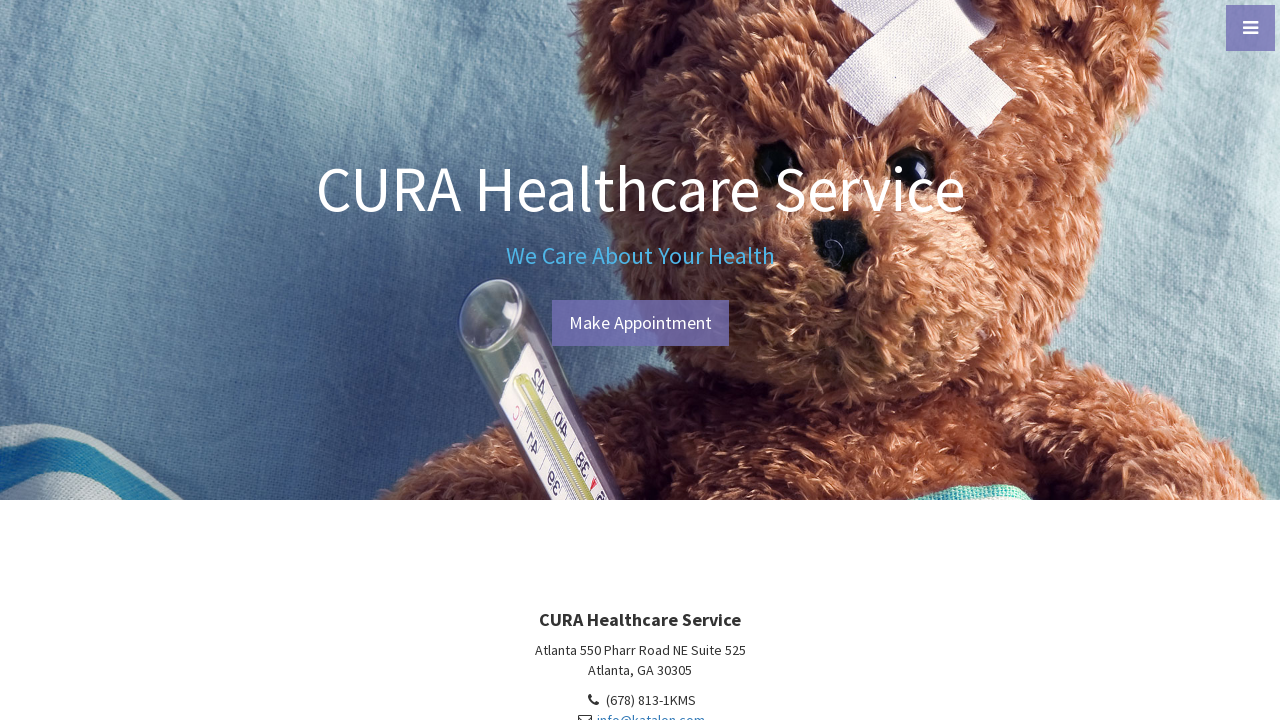

Clicked make appointment button to navigate to login page at (640, 323) on #btn-make-appointment
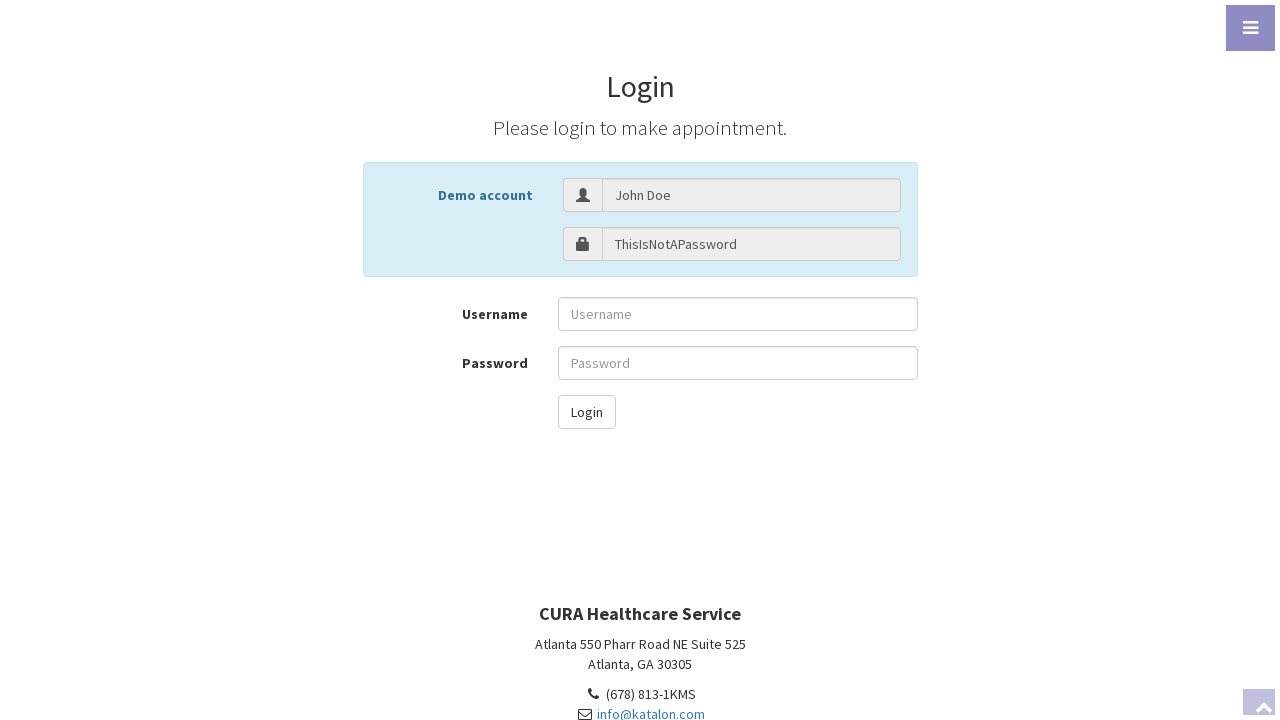

Filled username field with incorrect username 'Marantika Rhama Putra' on #txt-username
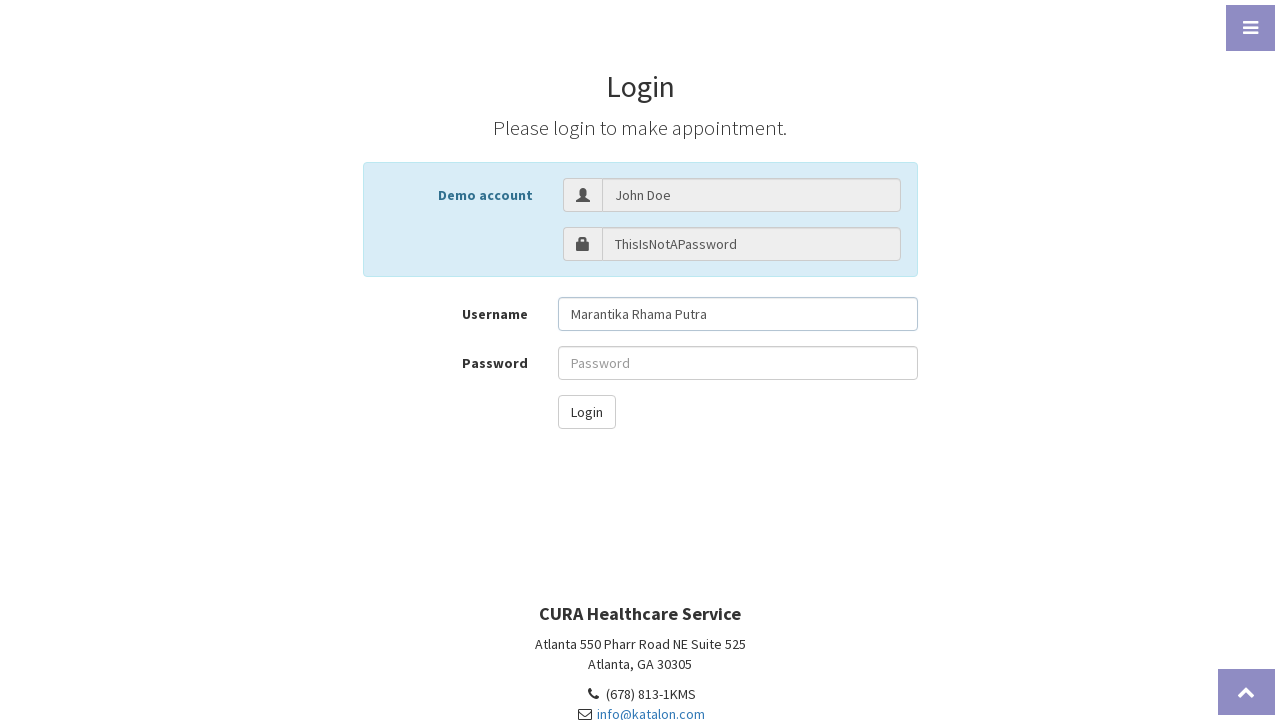

Filled password field with 'ThisIsNotAPassword' on #txt-password
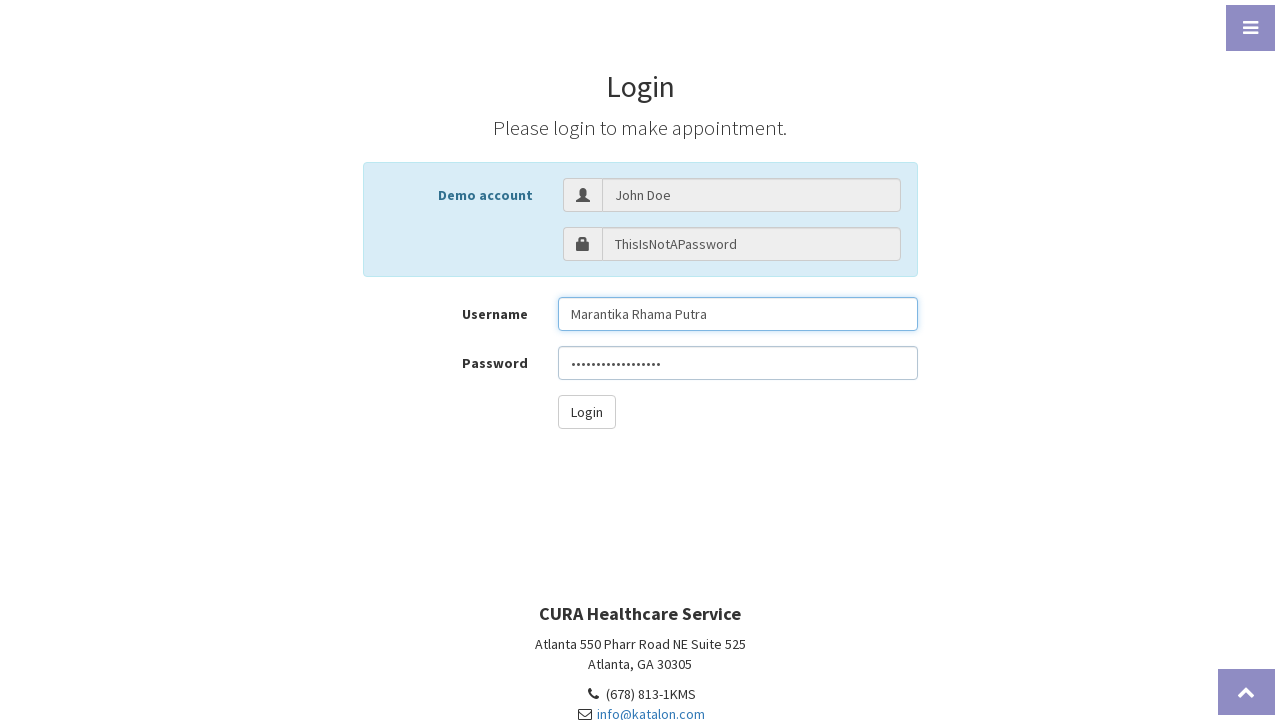

Clicked login button to attempt authentication with wrong username at (586, 412) on #btn-login
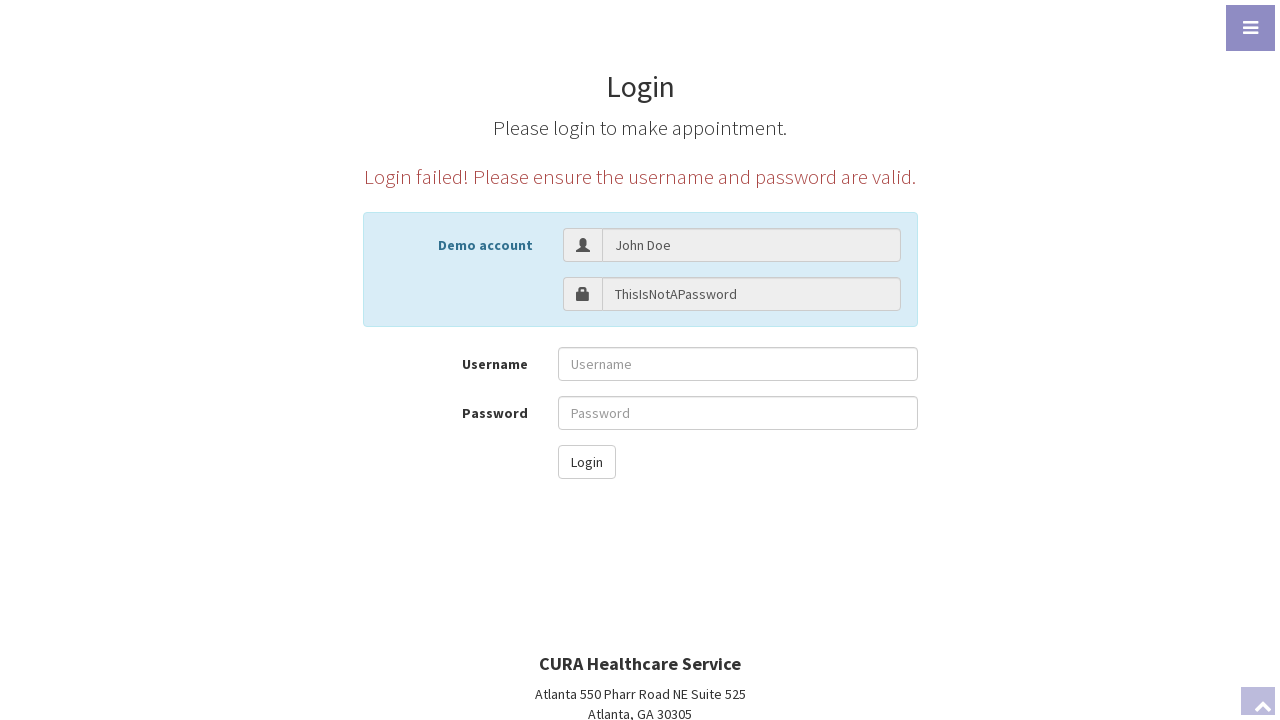

Verified error message 'Login failed! Please ensure the username and password are valid.' appears, confirming authentication failed with incorrect username
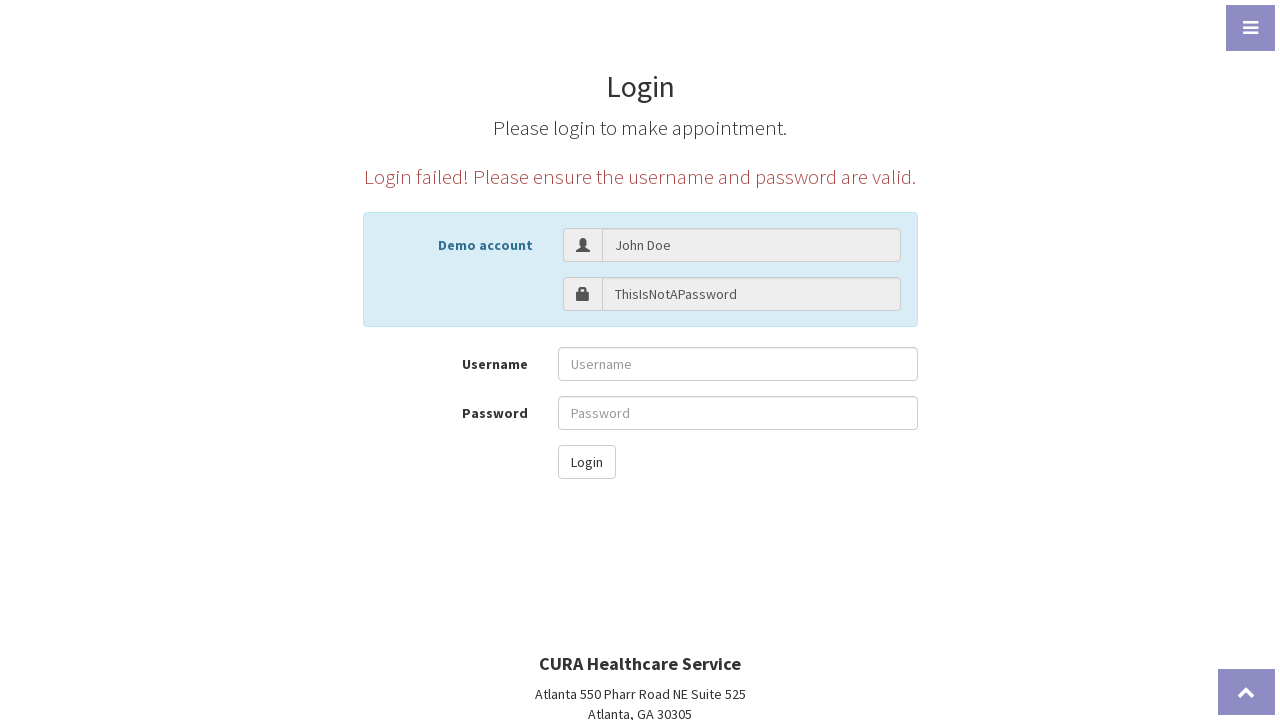

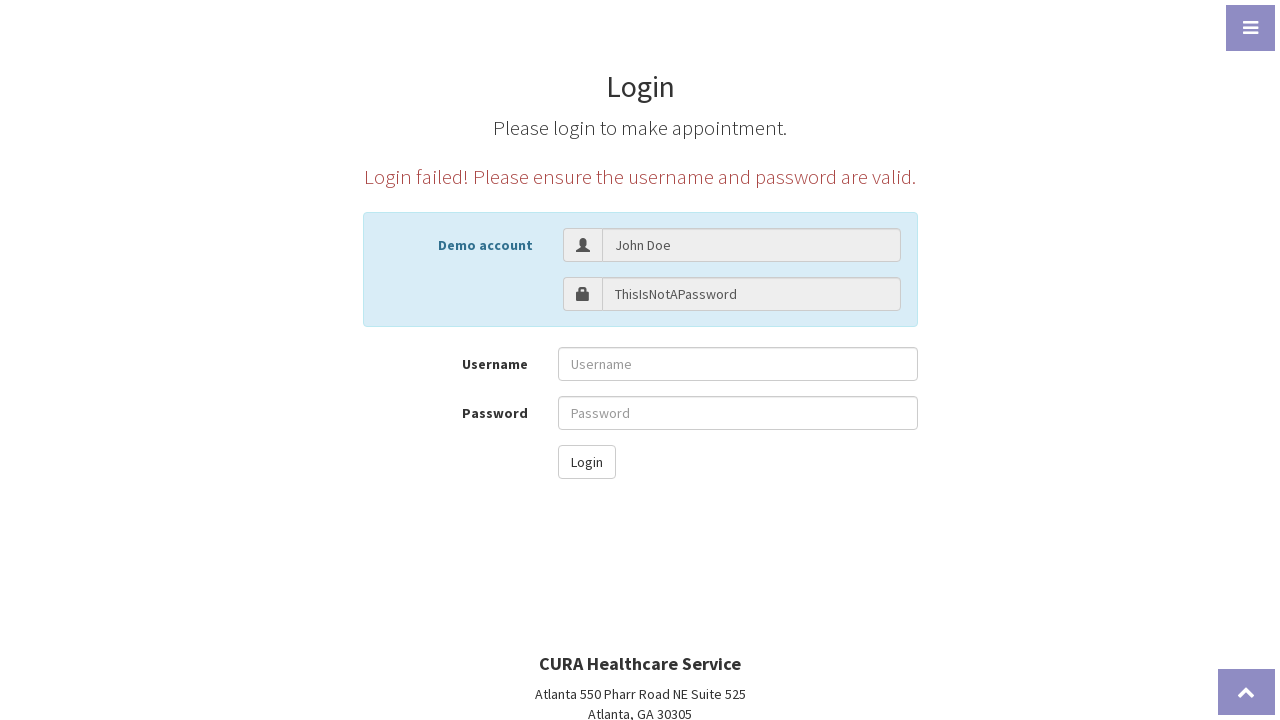